Tests browser window handling by opening a new window, switching between windows, and performing scrolling actions

Starting URL: https://demoqa.com/browser-windows

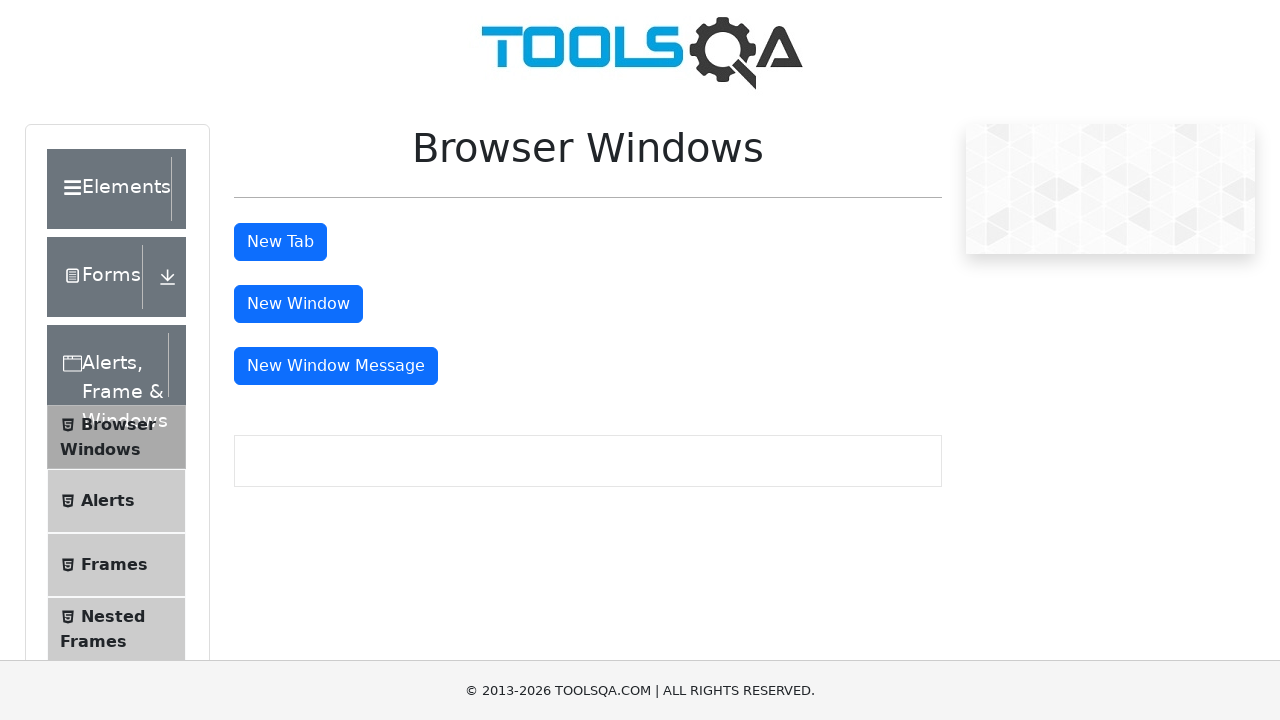

Clicked button to open new window at (298, 304) on #windowButton
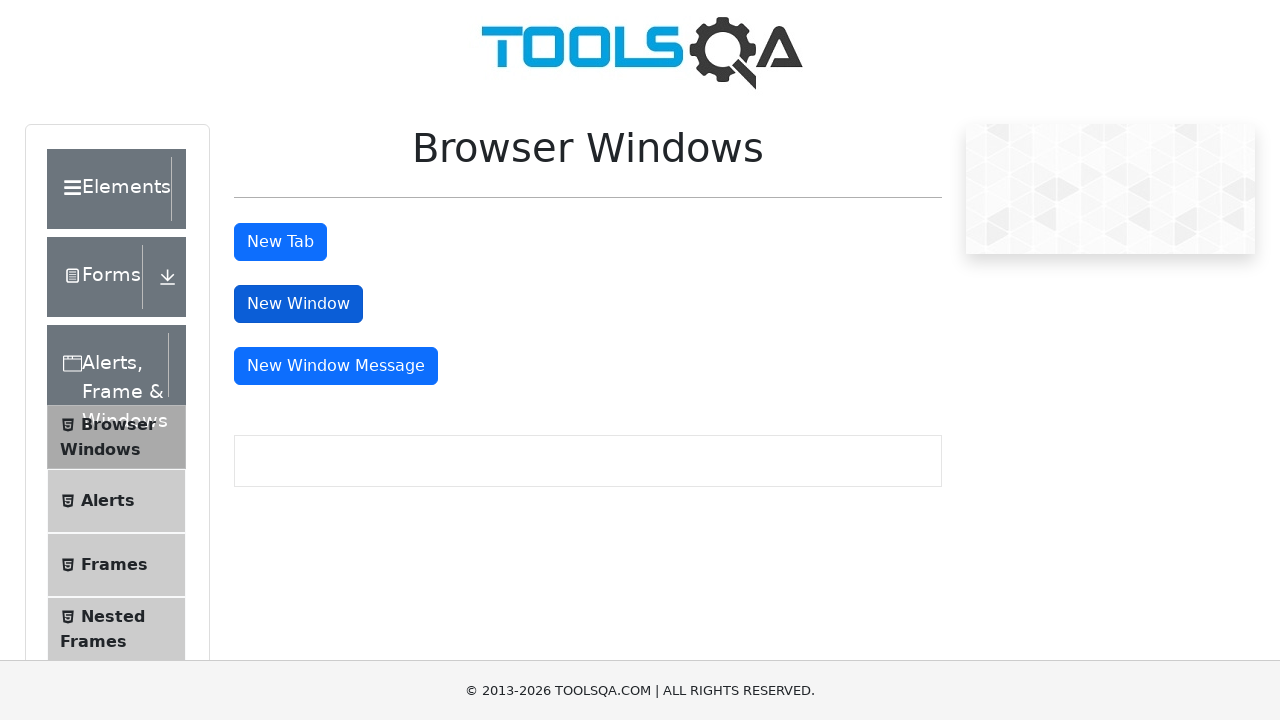

Retrieved all window contexts, found 2 windows
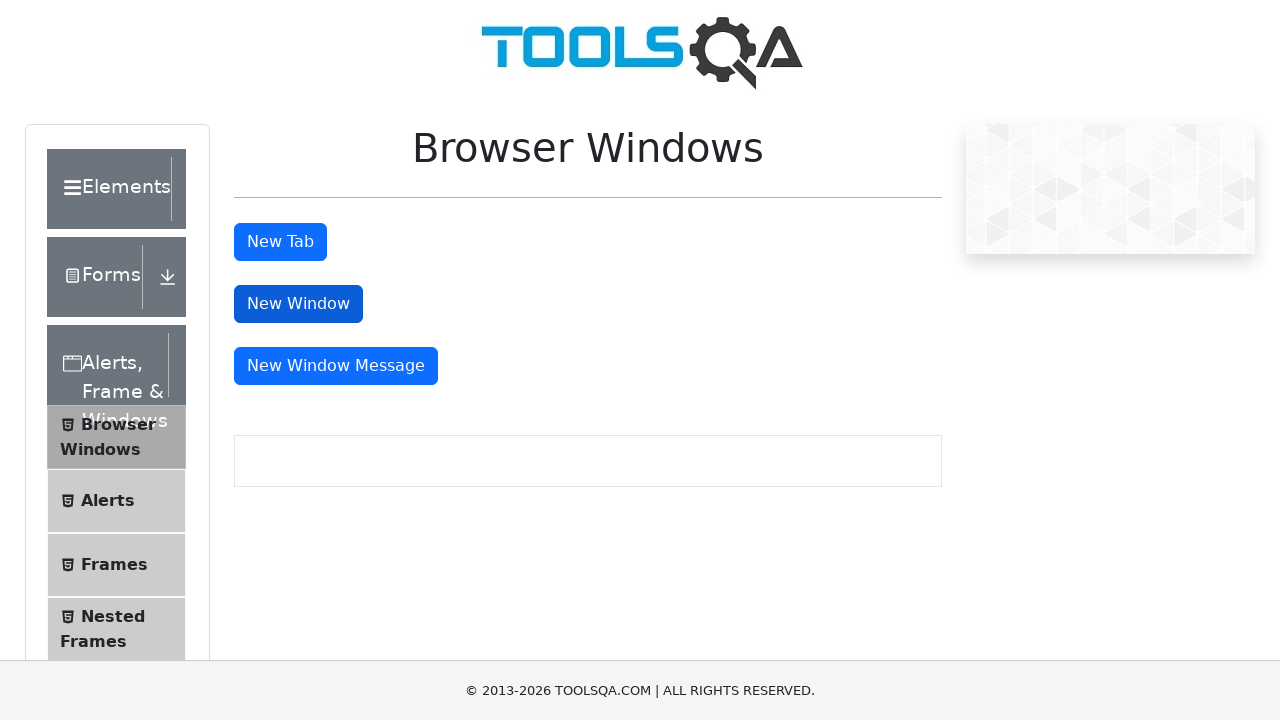

Switched to new window (second page)
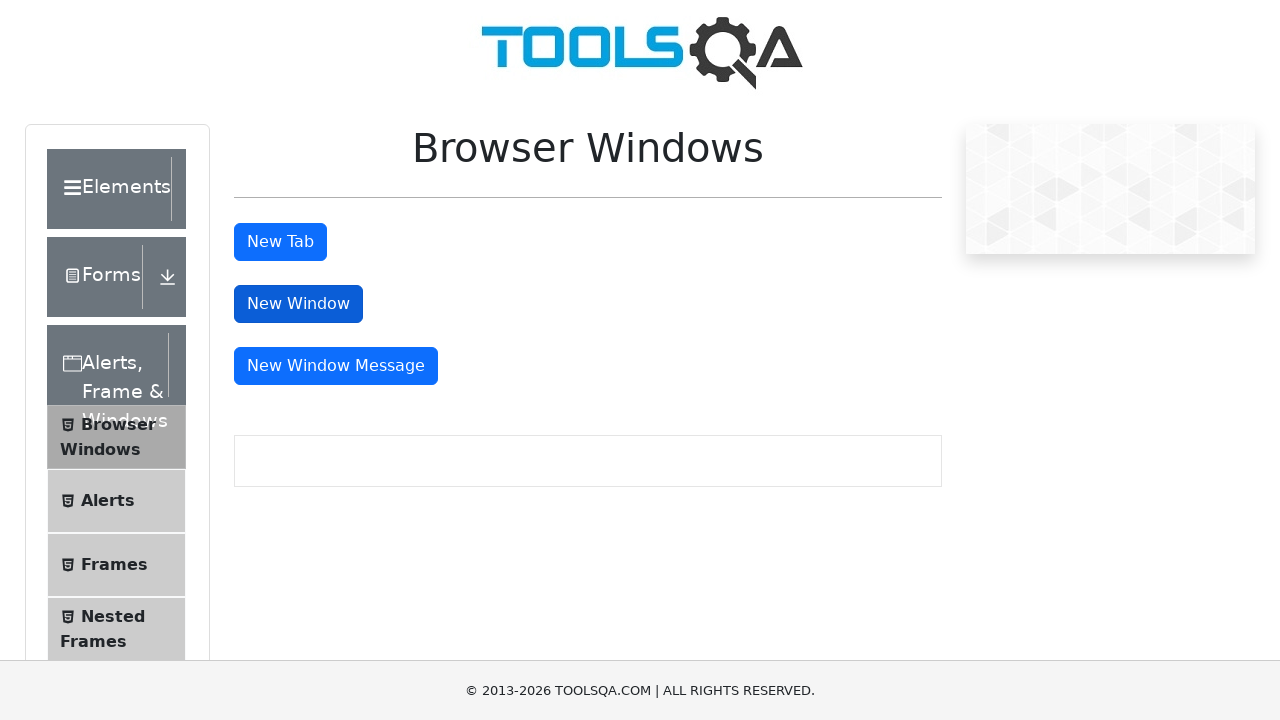

Switched back to original window
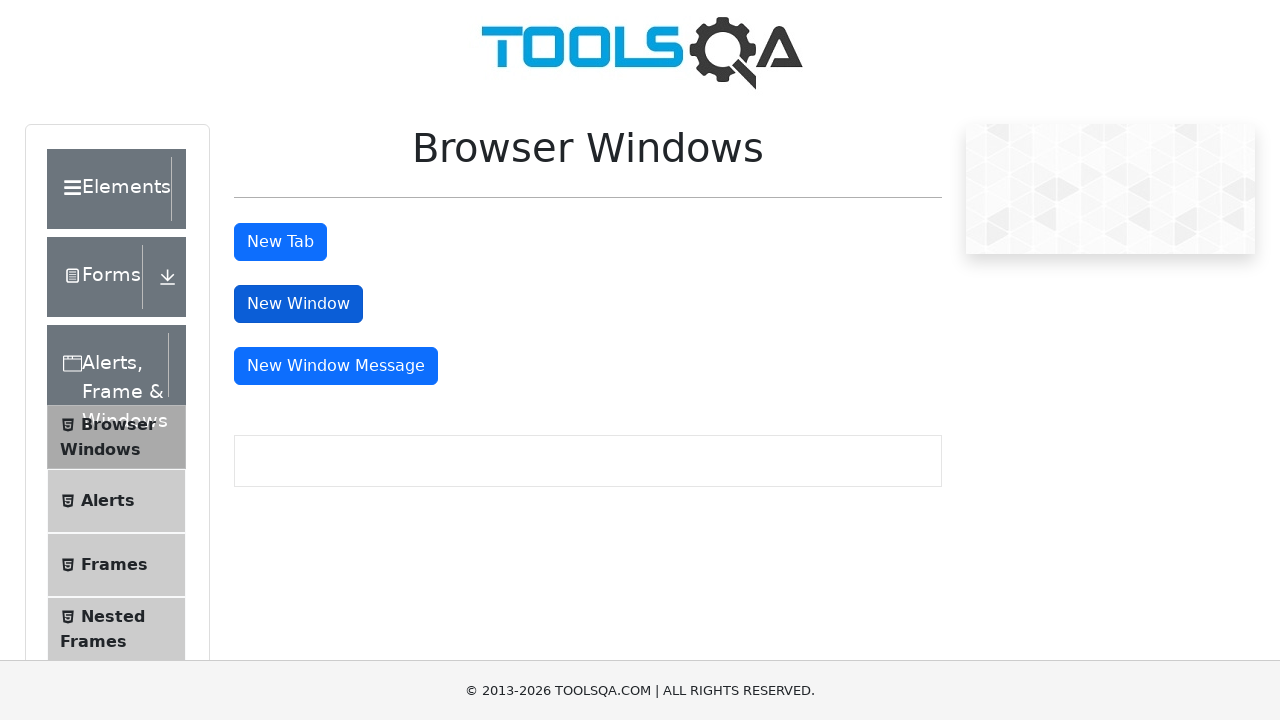

Scrolled down 500 pixels on original page
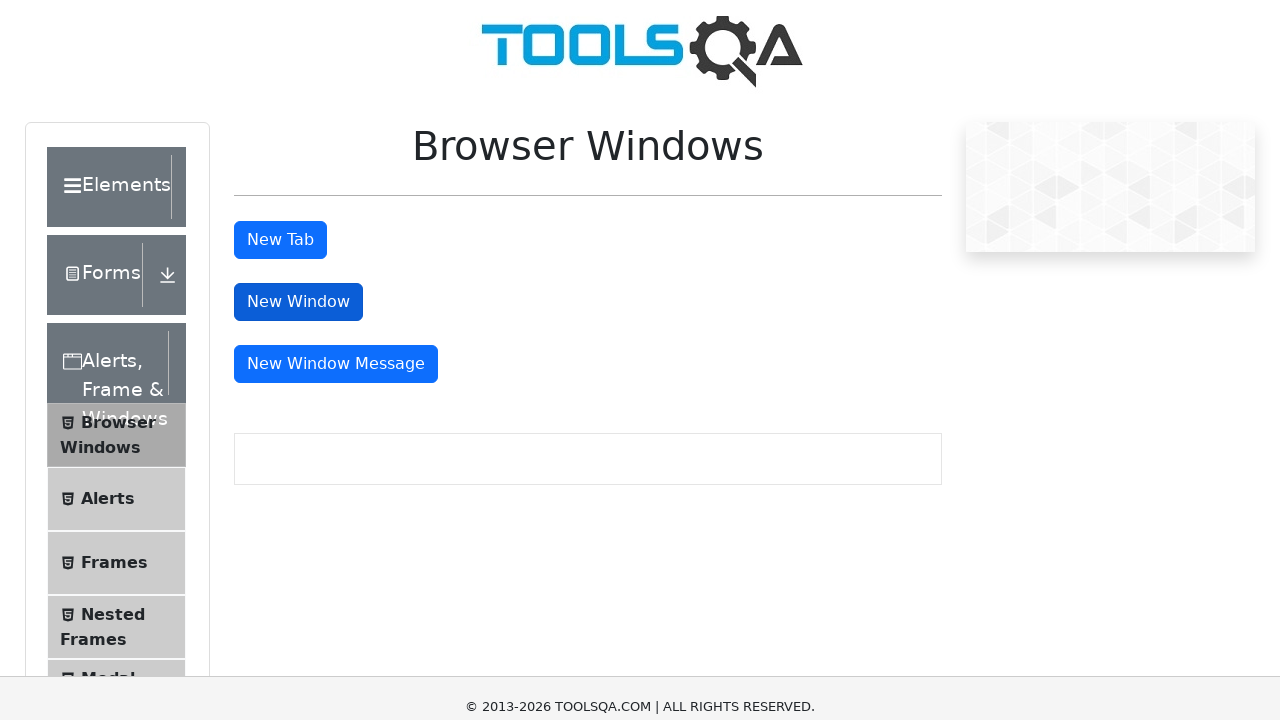

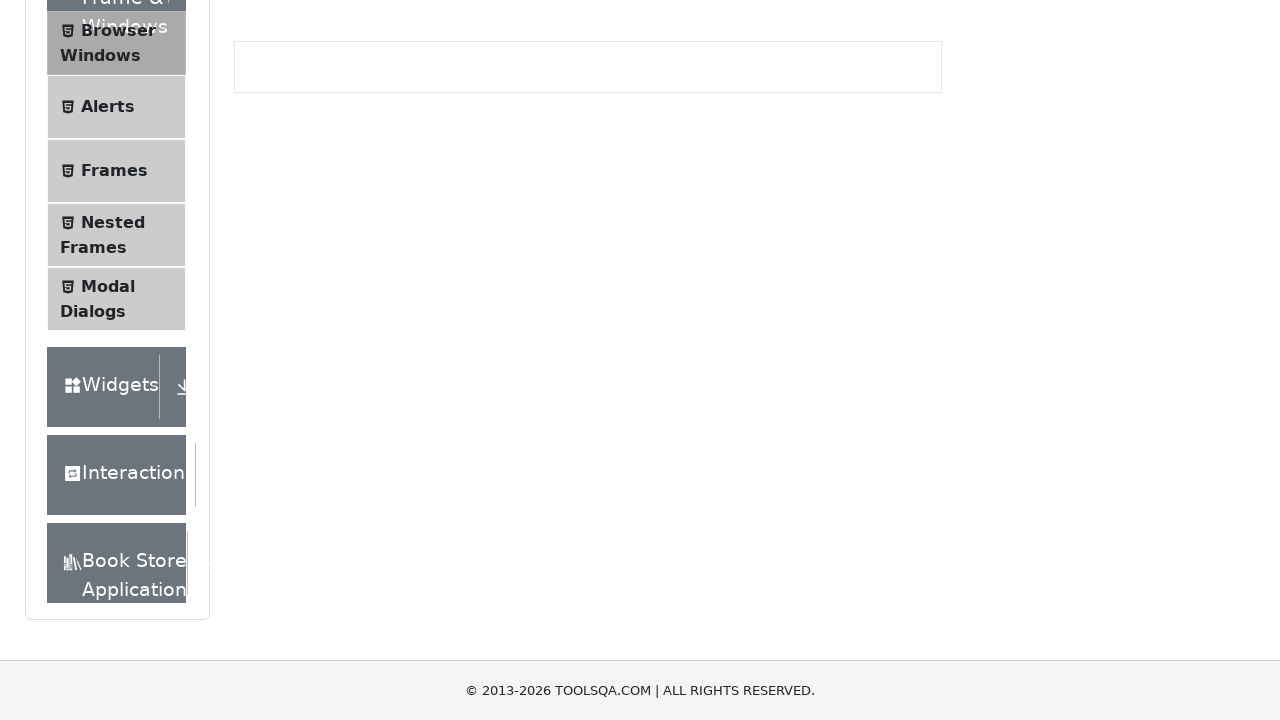